Tests that entering an empty string removes the todo item

Starting URL: https://demo.playwright.dev/todomvc

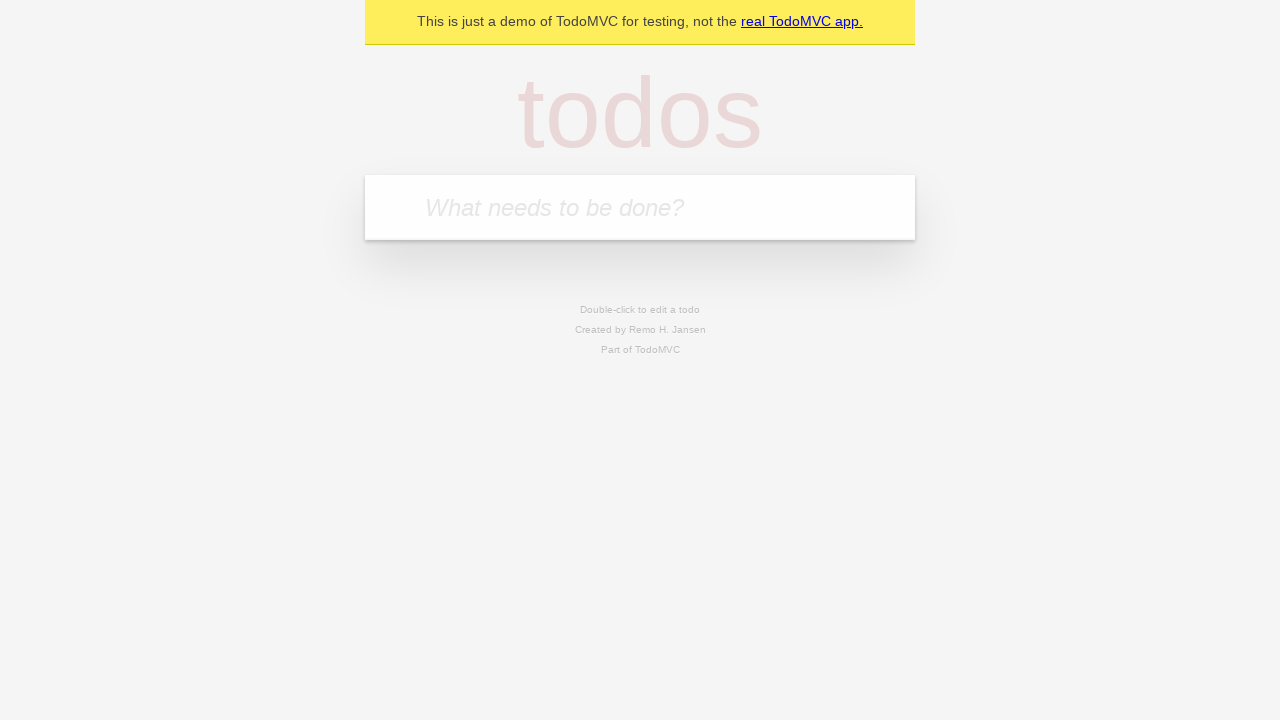

Filled todo input with 'buy some cheese' on internal:attr=[placeholder="What needs to be done?"i]
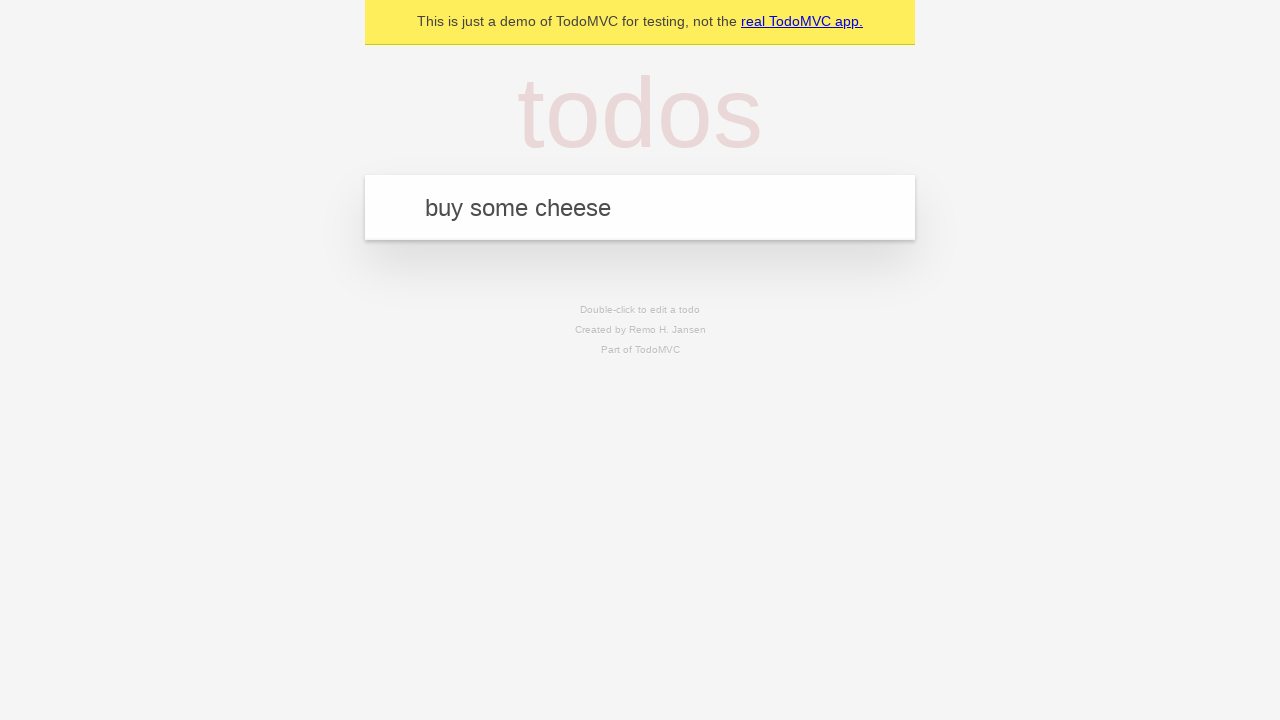

Pressed Enter to add first todo on internal:attr=[placeholder="What needs to be done?"i]
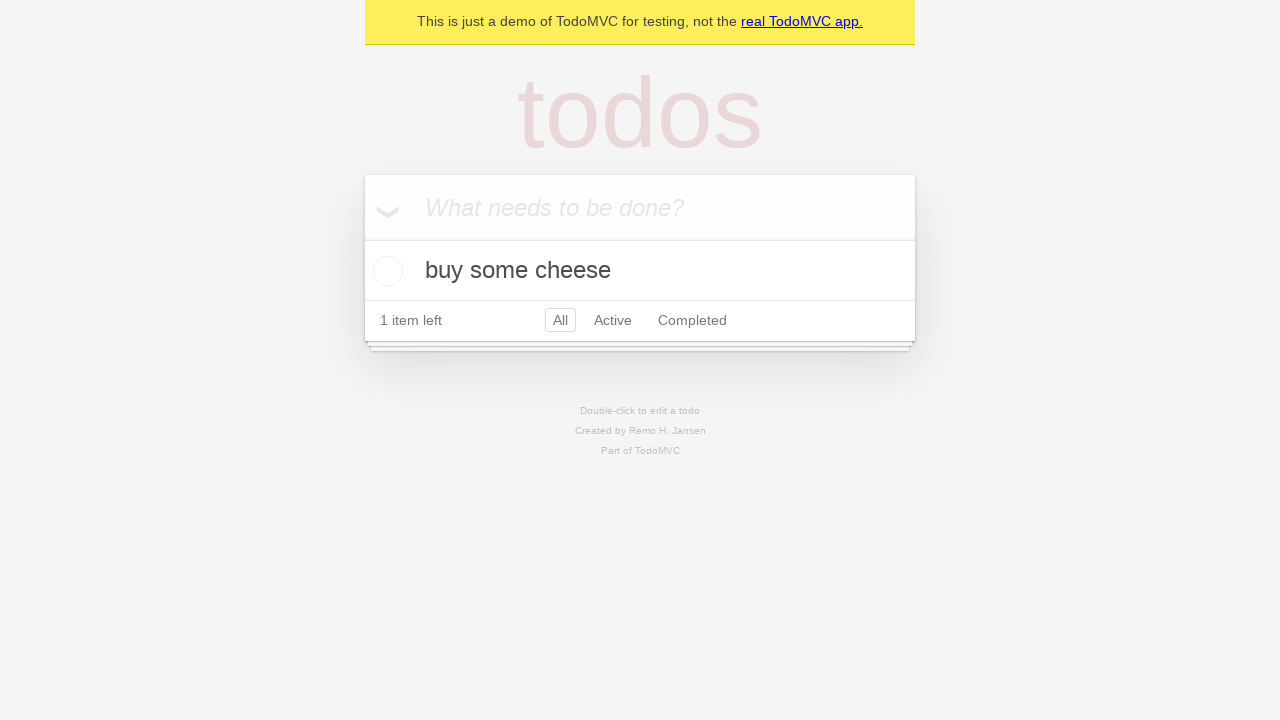

Filled todo input with 'feed the cat' on internal:attr=[placeholder="What needs to be done?"i]
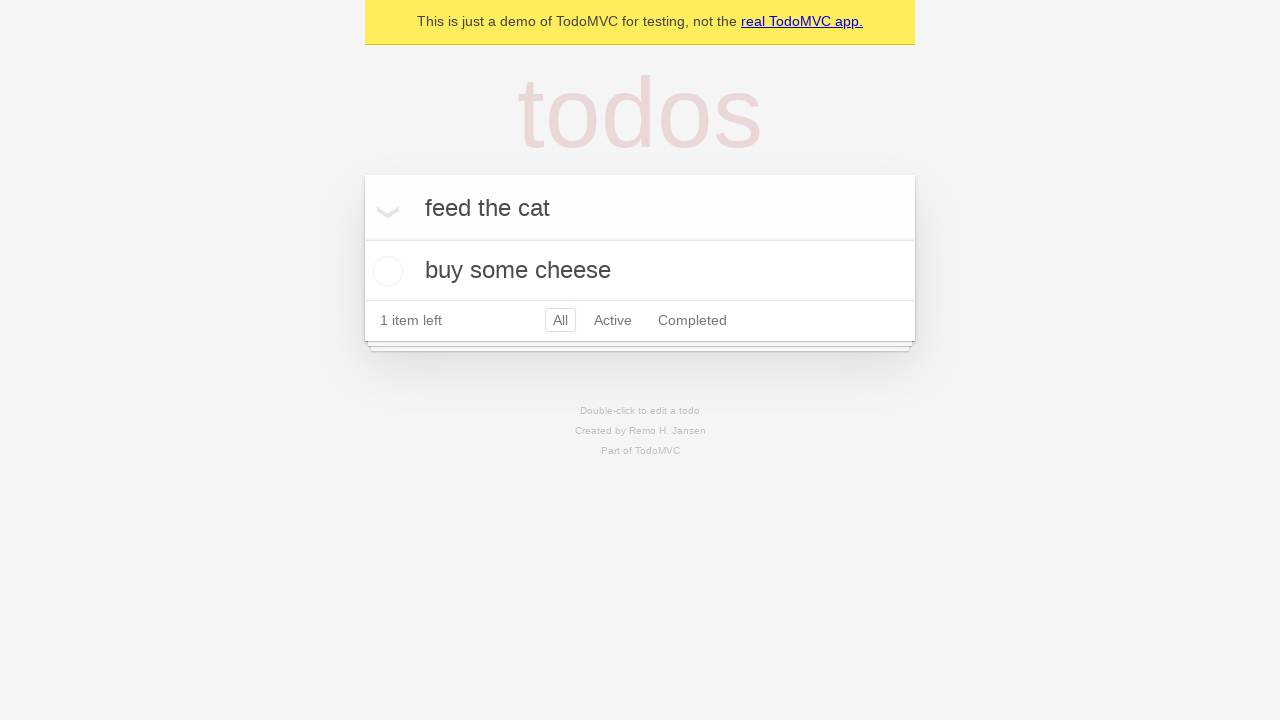

Pressed Enter to add second todo on internal:attr=[placeholder="What needs to be done?"i]
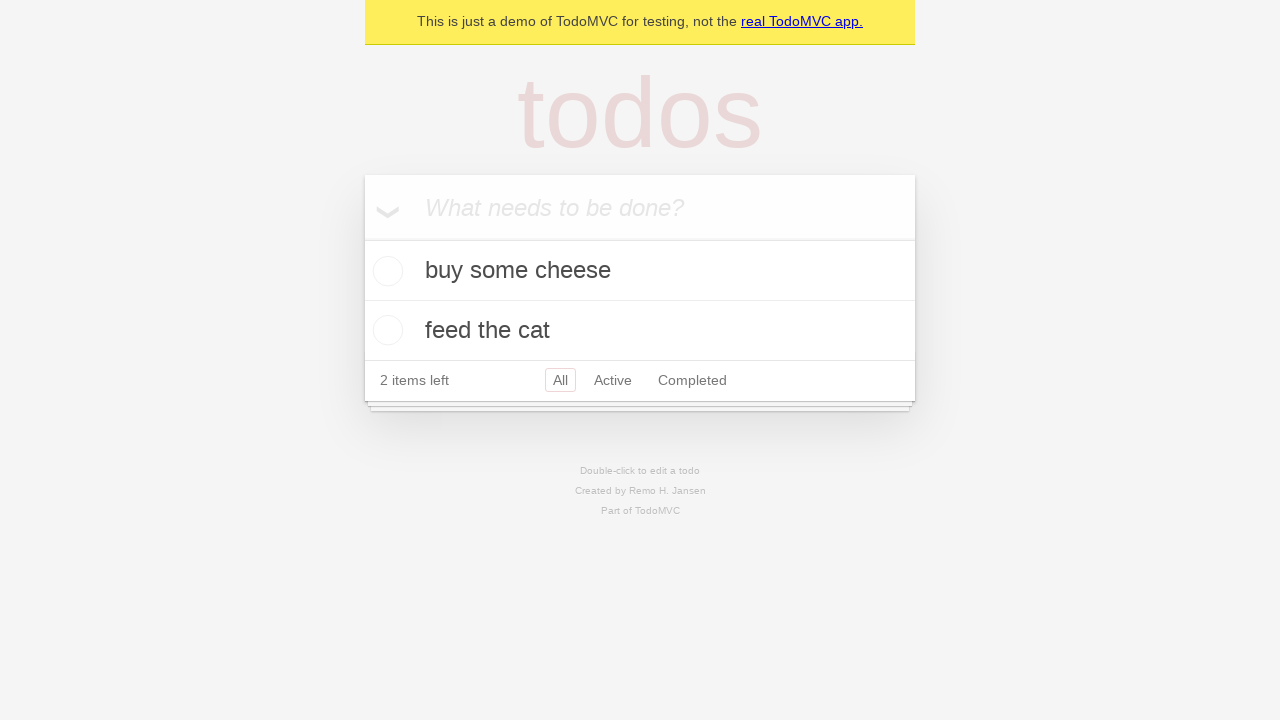

Filled todo input with 'book a doctors appointment' on internal:attr=[placeholder="What needs to be done?"i]
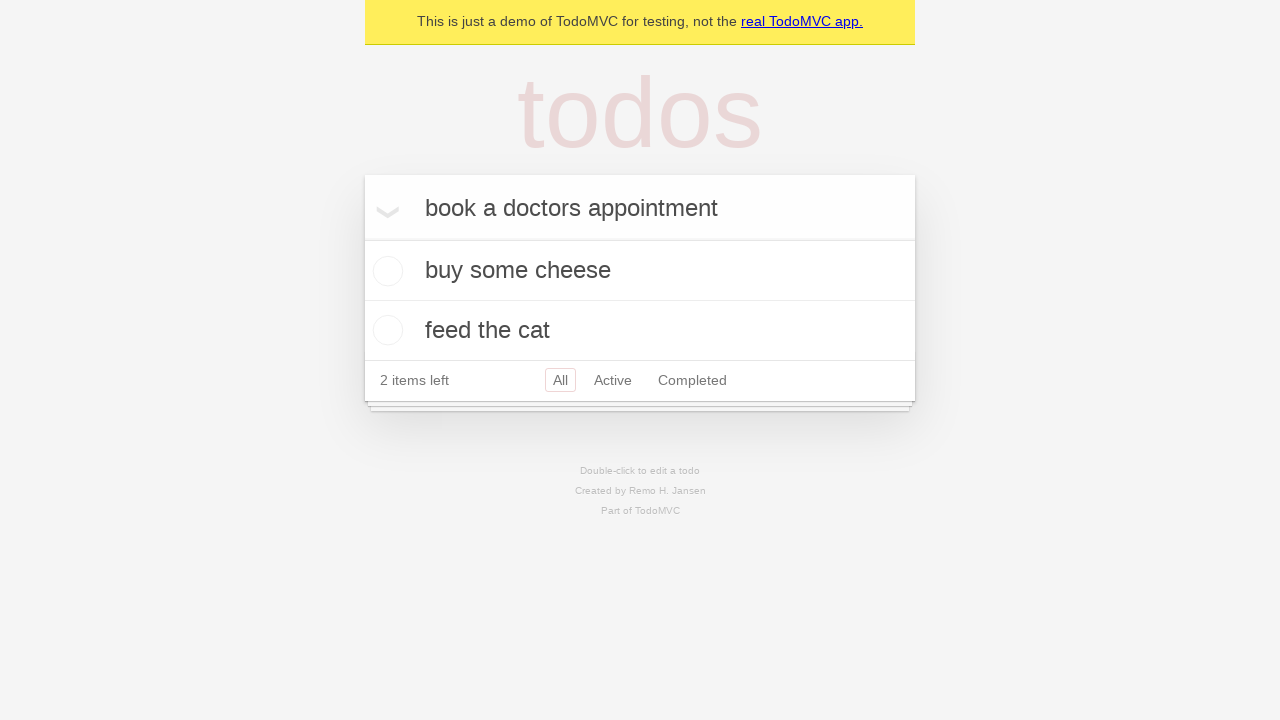

Pressed Enter to add third todo on internal:attr=[placeholder="What needs to be done?"i]
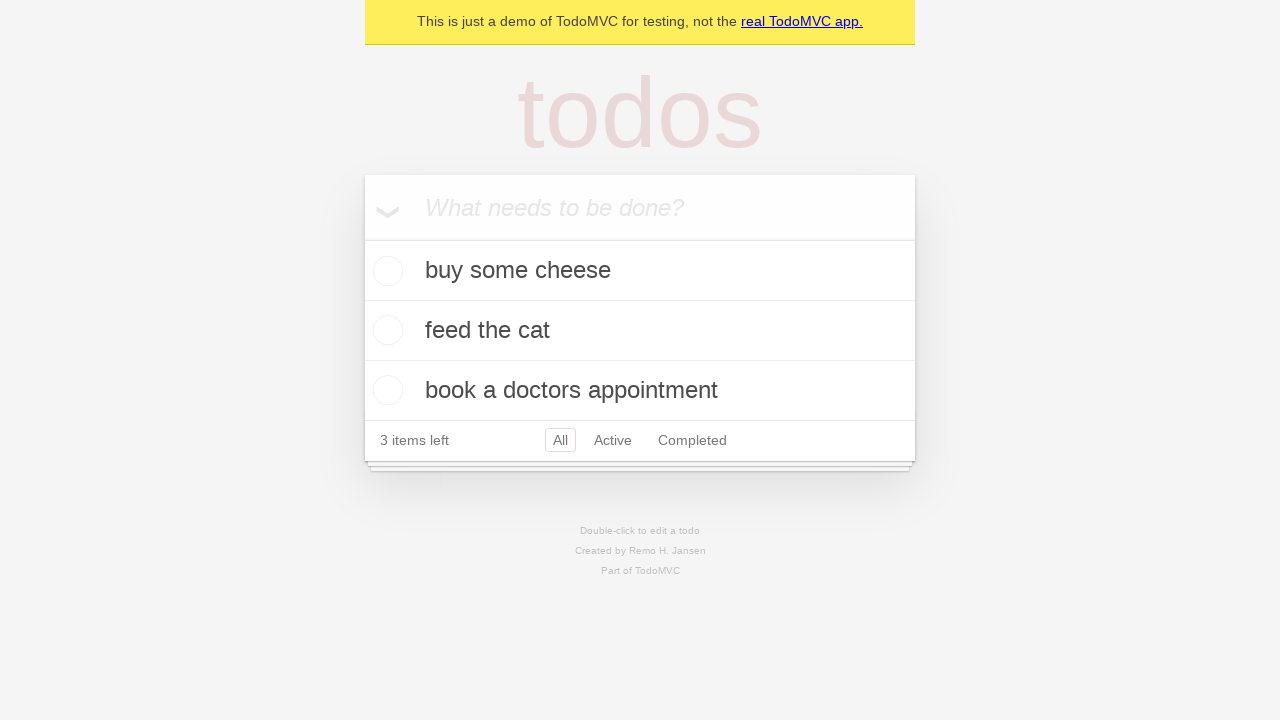

Double-clicked second todo item to enter edit mode at (640, 331) on internal:testid=[data-testid="todo-item"s] >> nth=1
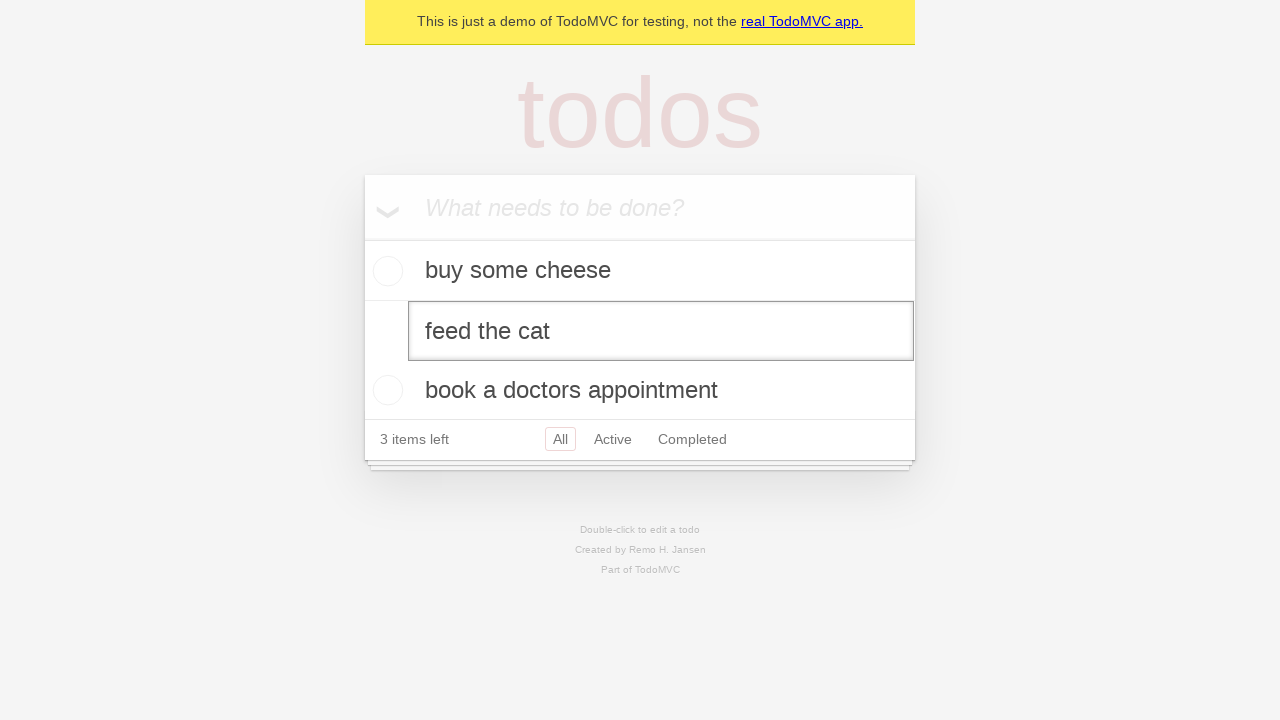

Cleared text from edit field leaving it empty on internal:testid=[data-testid="todo-item"s] >> nth=1 >> internal:role=textbox[nam
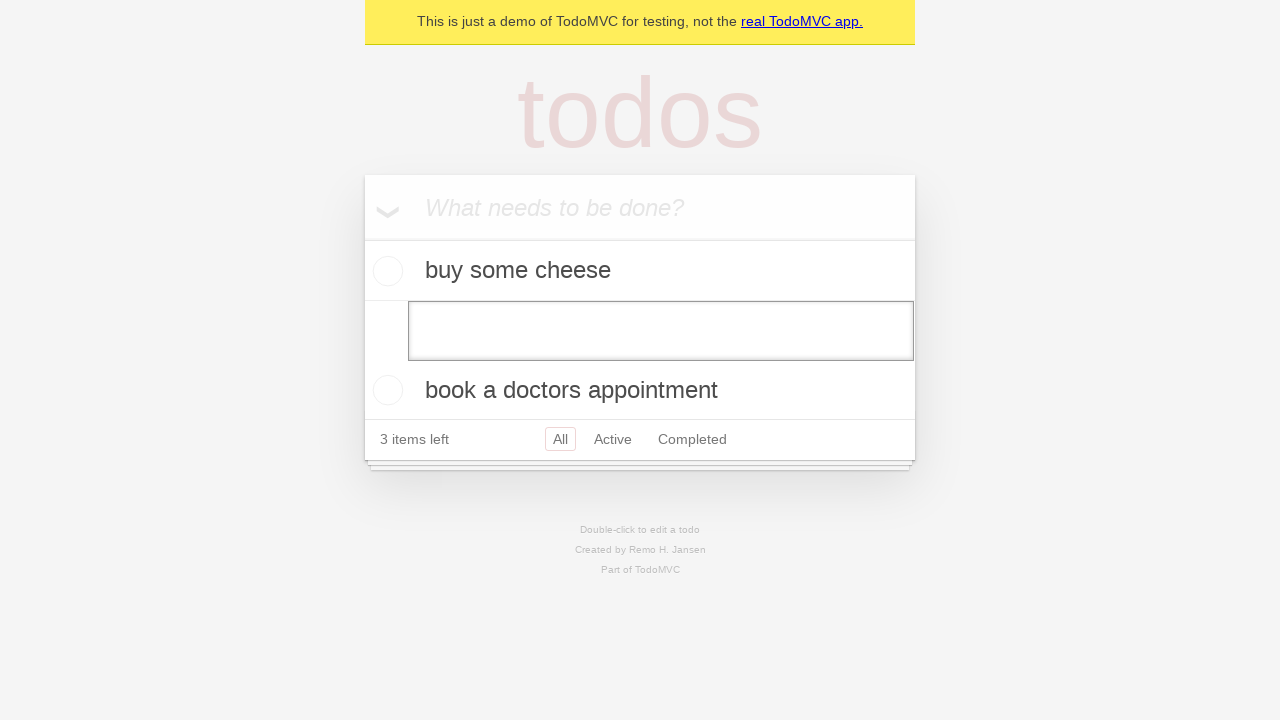

Pressed Enter to confirm empty text and remove todo item on internal:testid=[data-testid="todo-item"s] >> nth=1 >> internal:role=textbox[nam
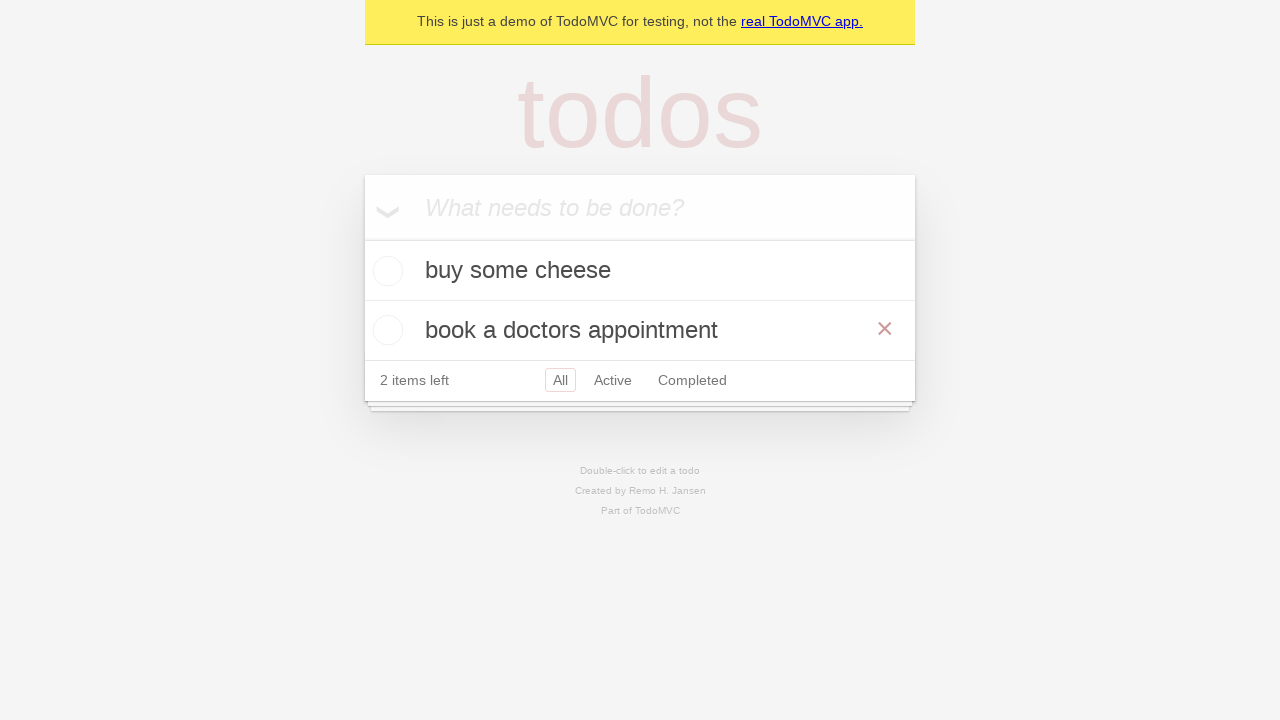

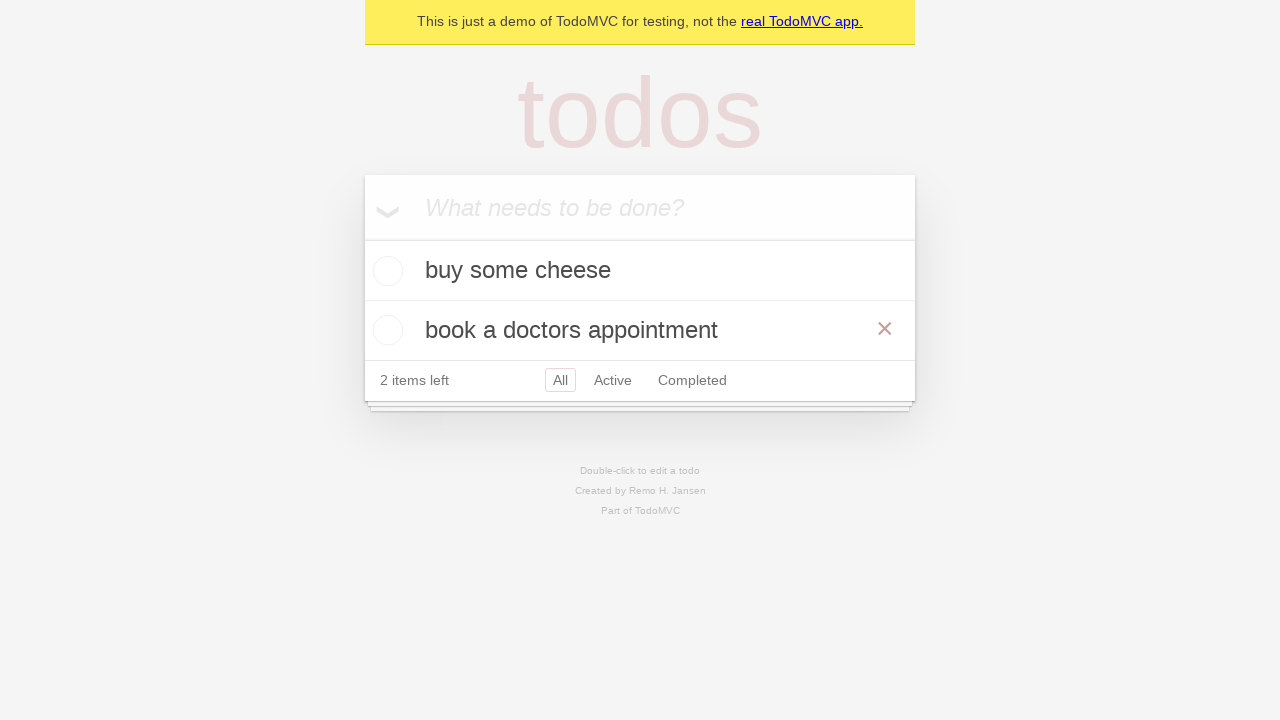